Tests element interaction with FluentWait by navigating to a login page and filling in the email field to verify the element is visible and interactable

Starting URL: https://naveenautomationlabs.com/opencart/index.php?route=account/login

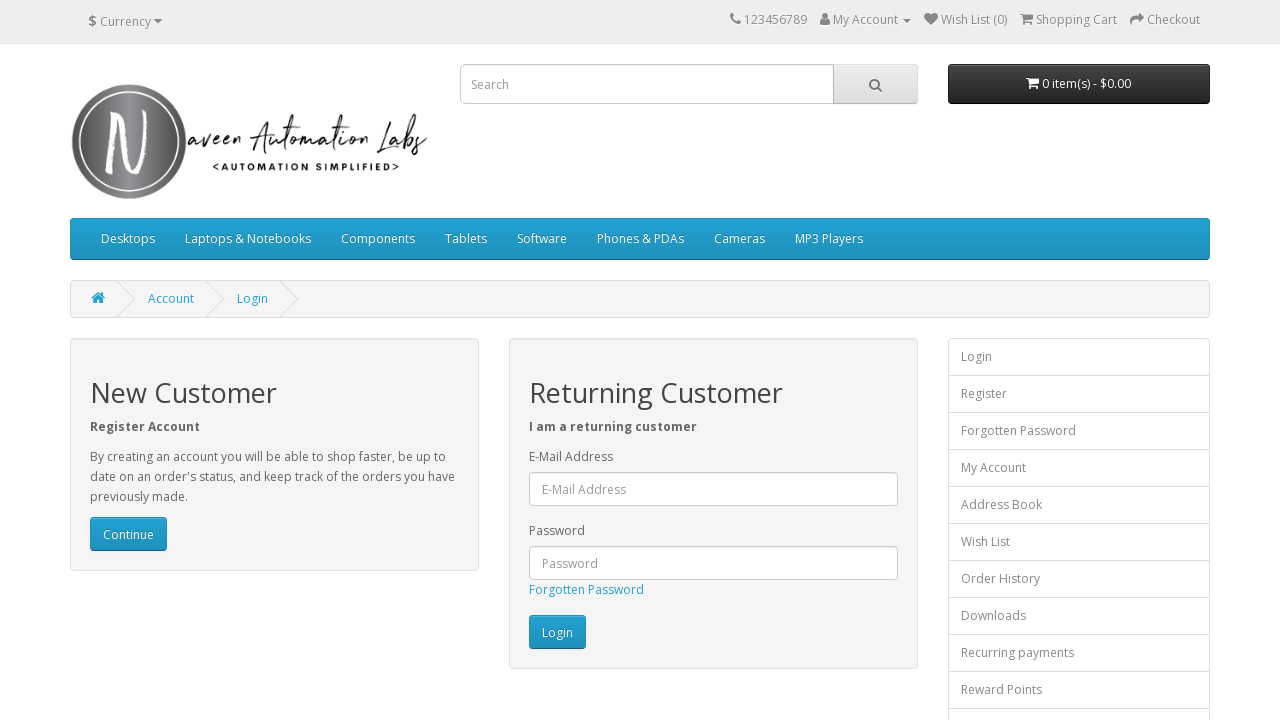

Email input field is visible on login page
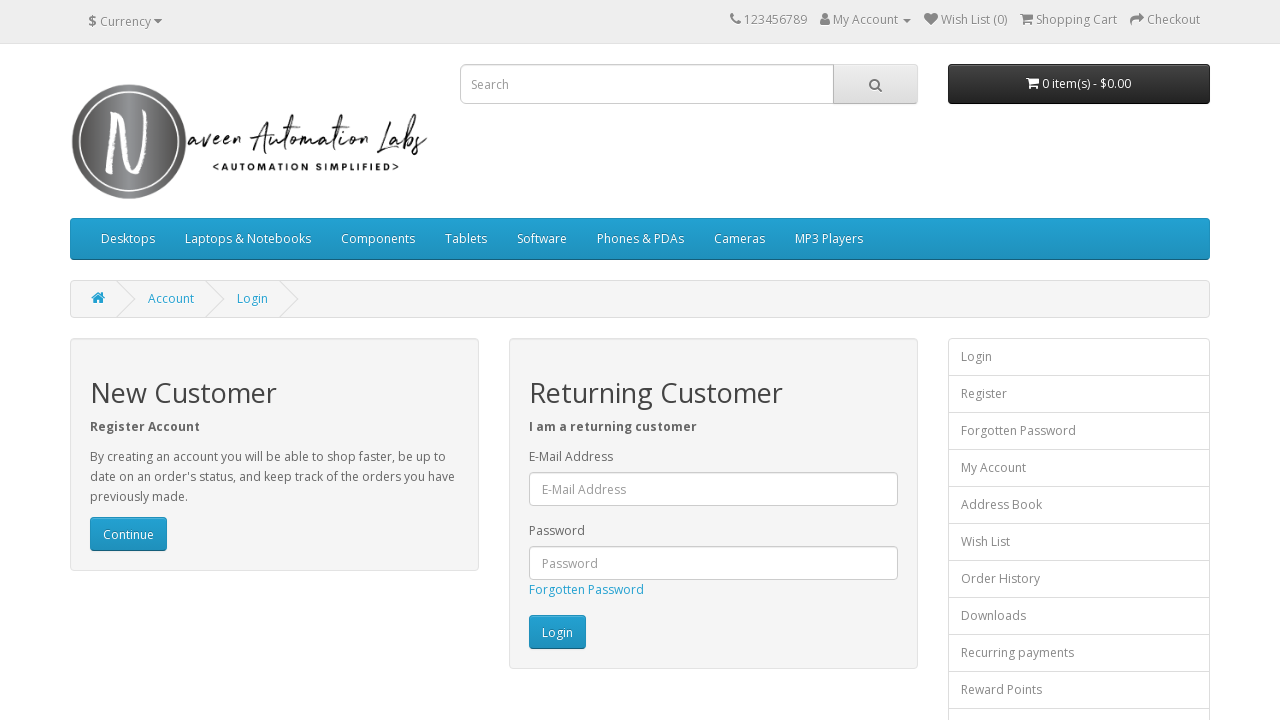

Filled email field with 'testing@example.com' on #input-email
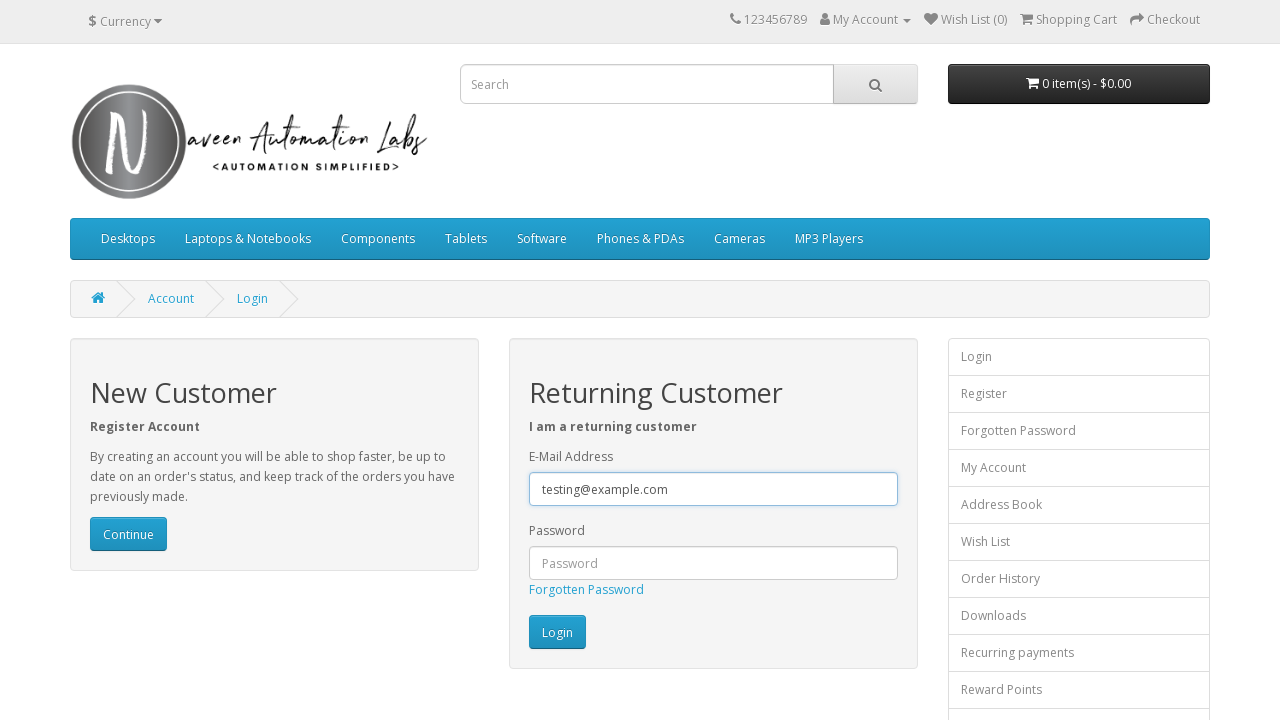

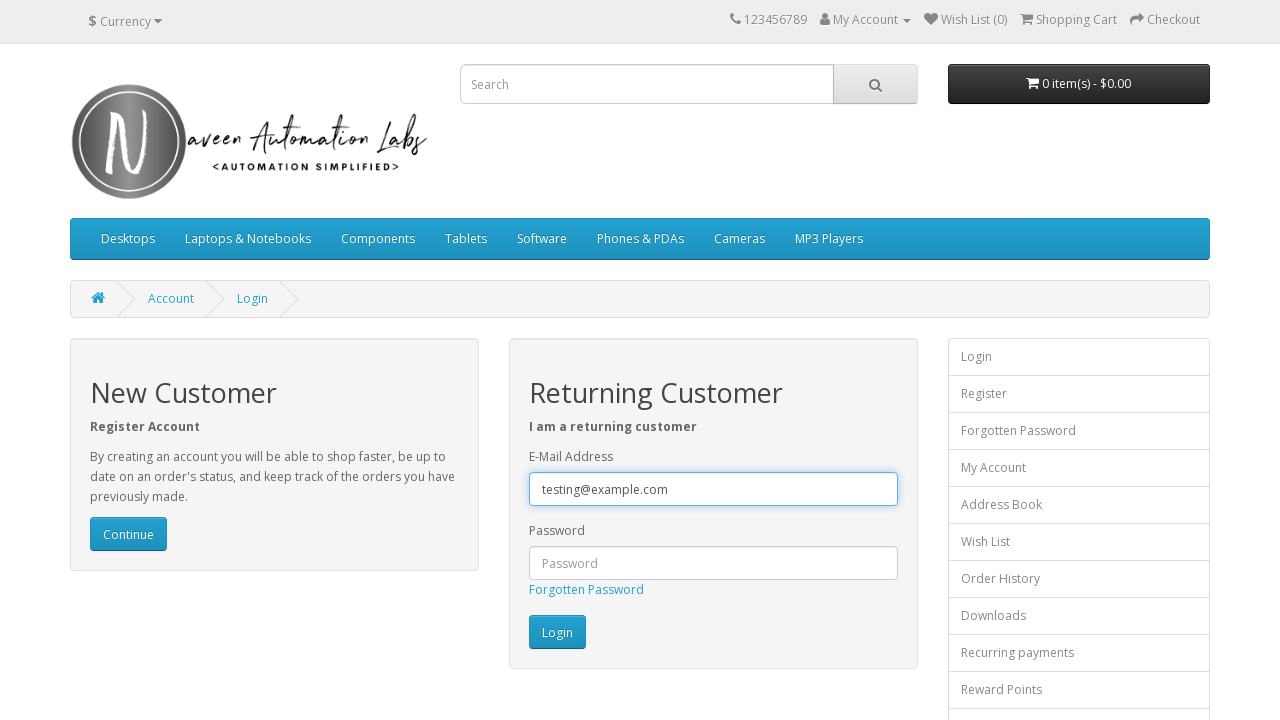